Tests JavaScript alert by clicking button and dismissing the alert dialog

Starting URL: https://the-internet.herokuapp.com/javascript_alerts

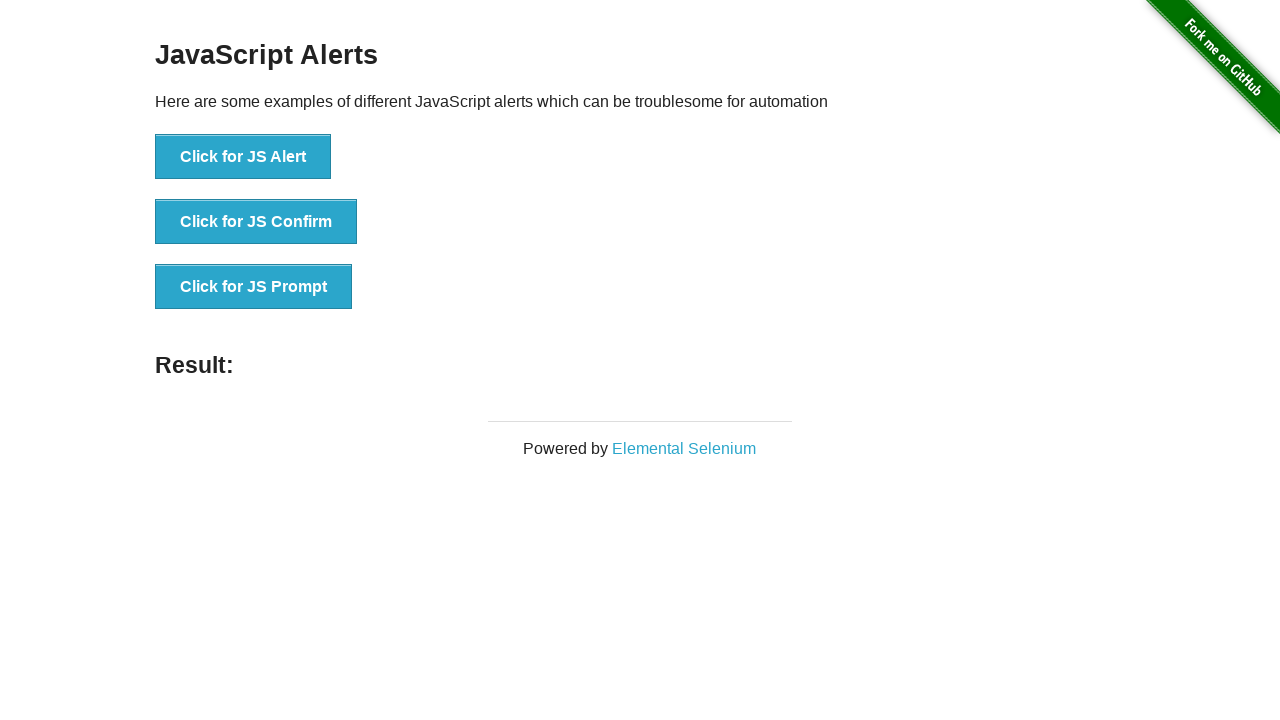

Set up dialog handler to dismiss alerts
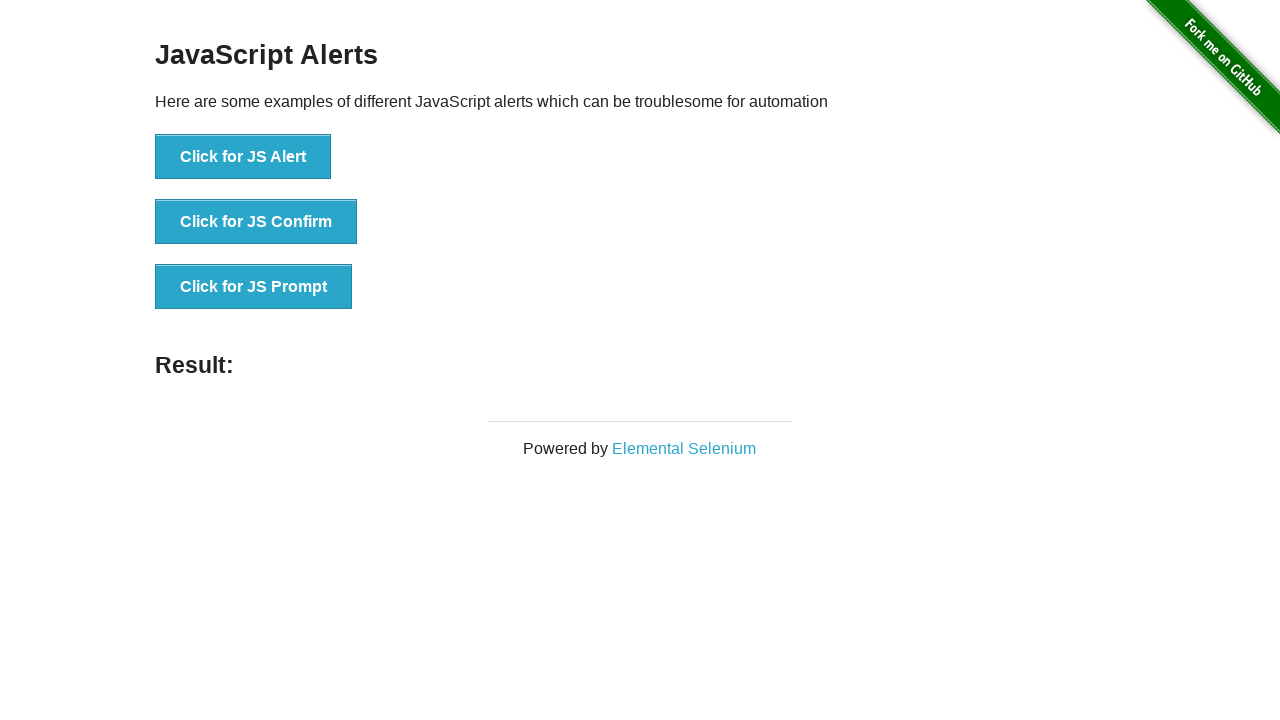

Clicked the JS Alert button at (243, 157) on button:has-text('Click for JS Alert')
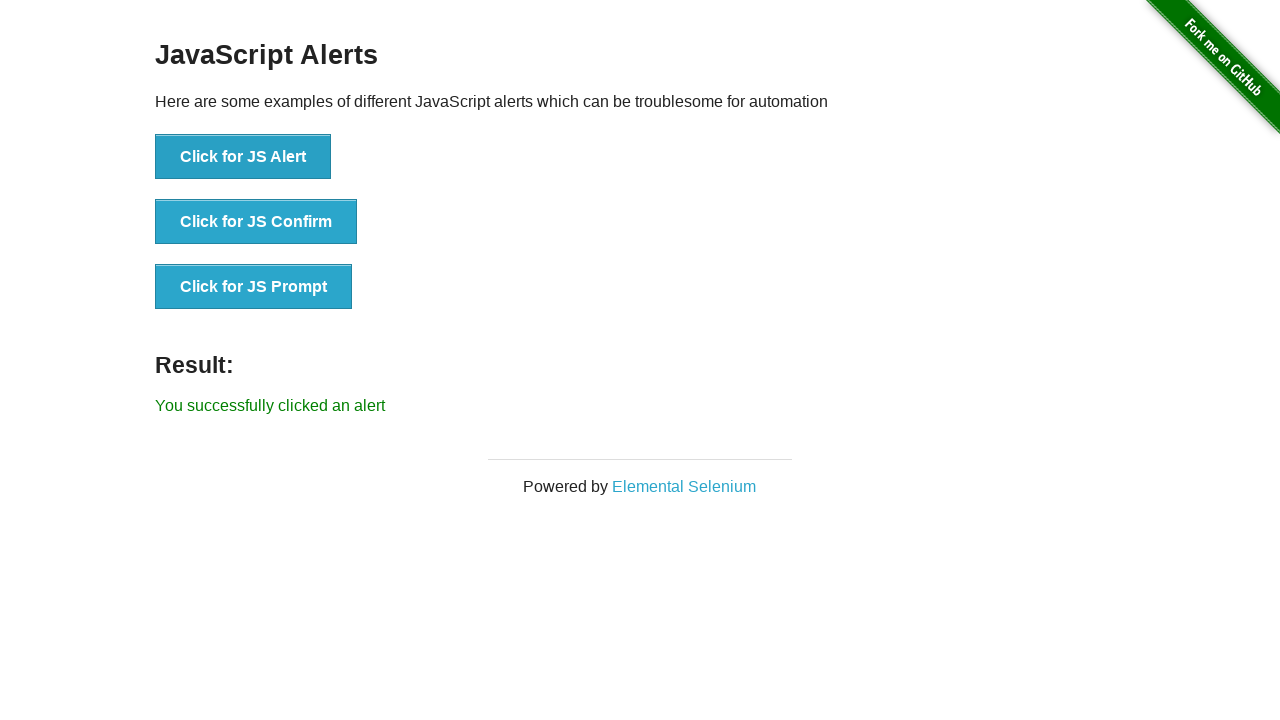

Waited for alert dialog to be processed
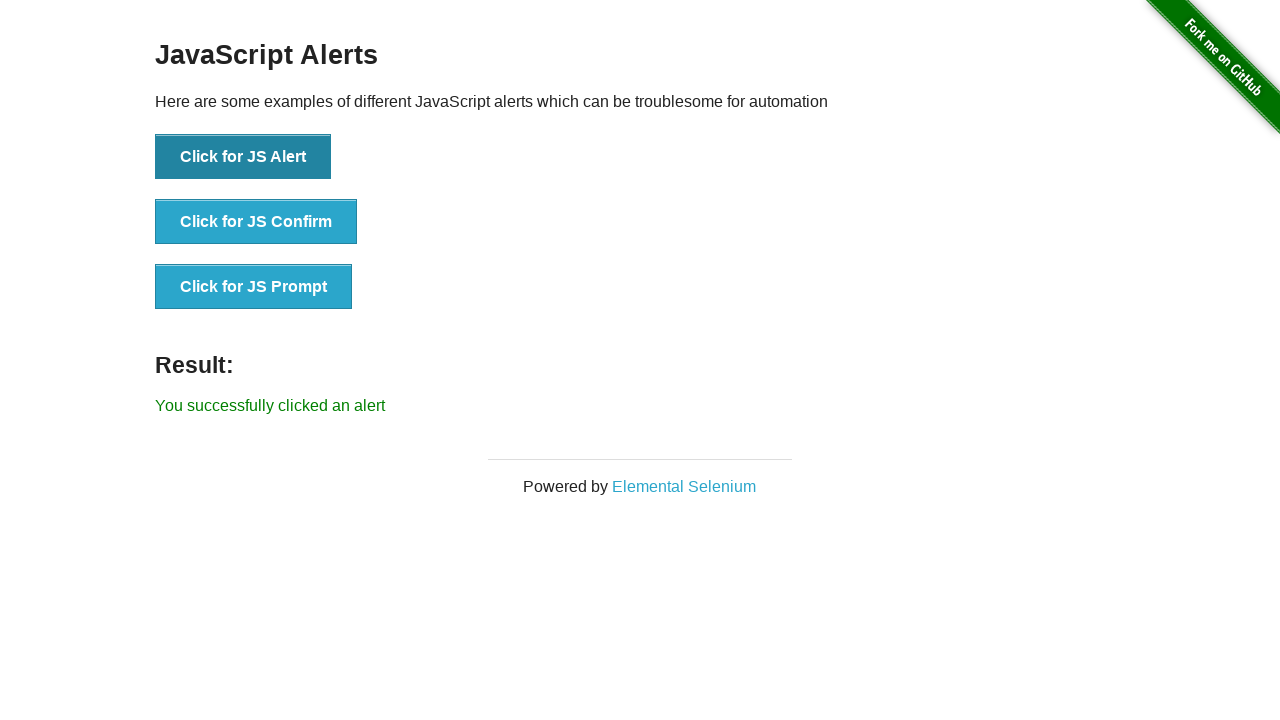

Retrieved result text from page
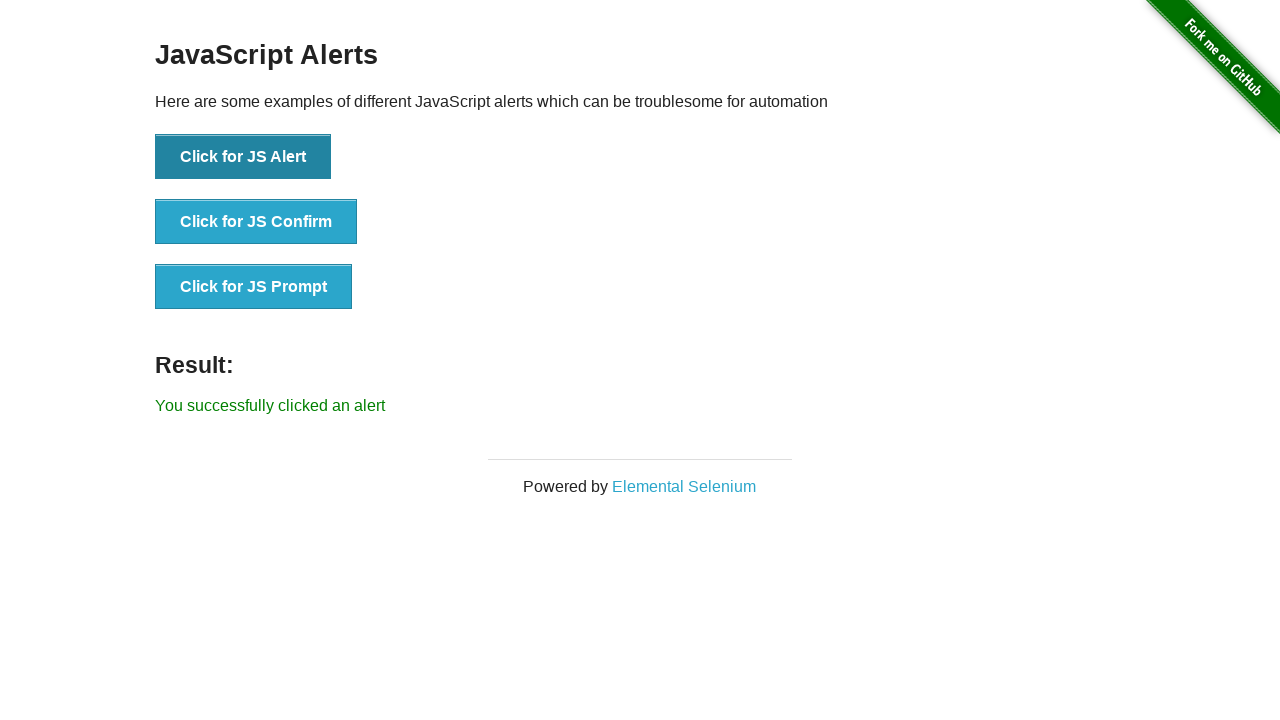

Verified that alert was successfully dismissed and result message appeared
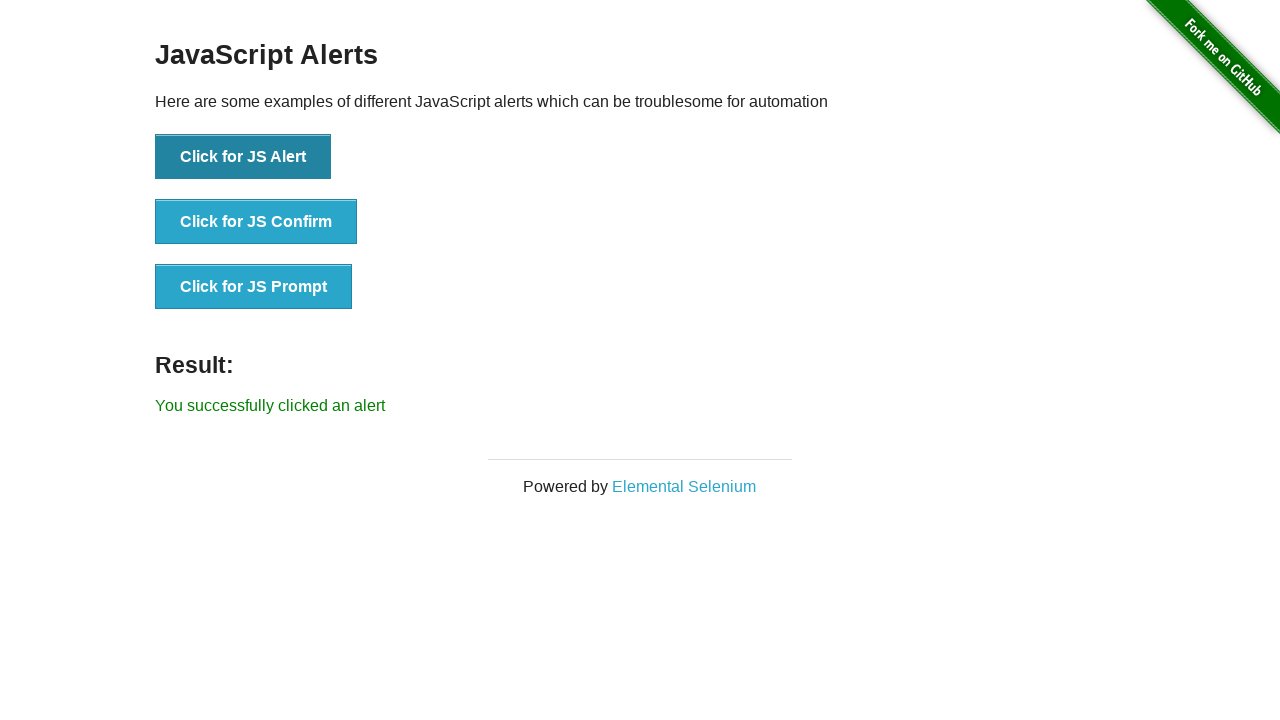

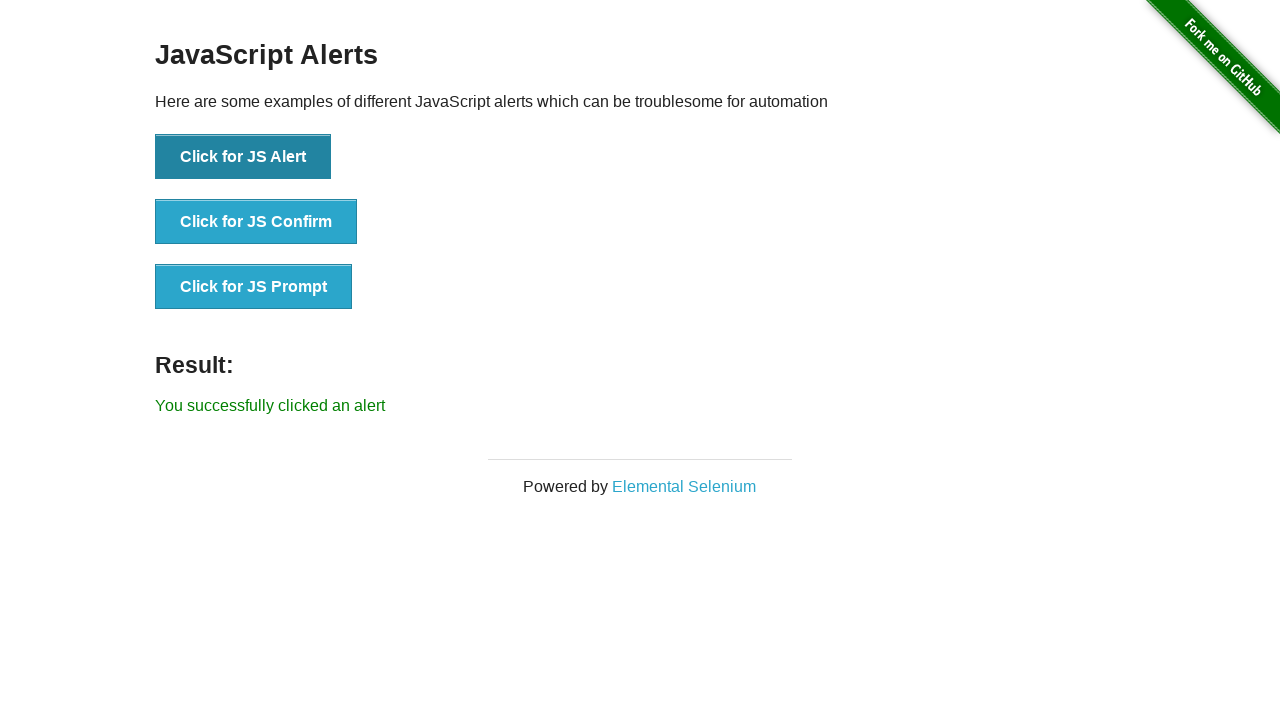